Tests sorting functionality on a table by clicking the column header and verifying that the data is sorted correctly

Starting URL: https://rahulshettyacademy.com/seleniumPractise/#/offers

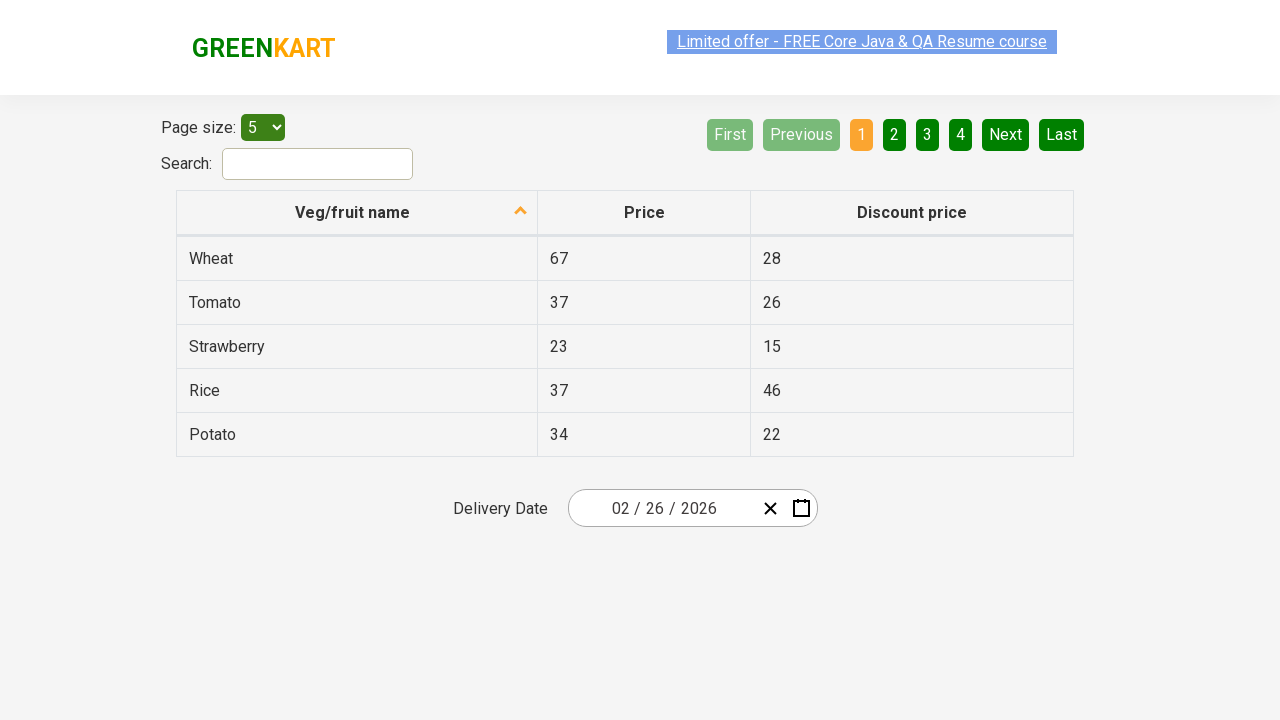

Clicked first column header to sort table at (357, 213) on xpath=//*[@role='columnheader'][1]
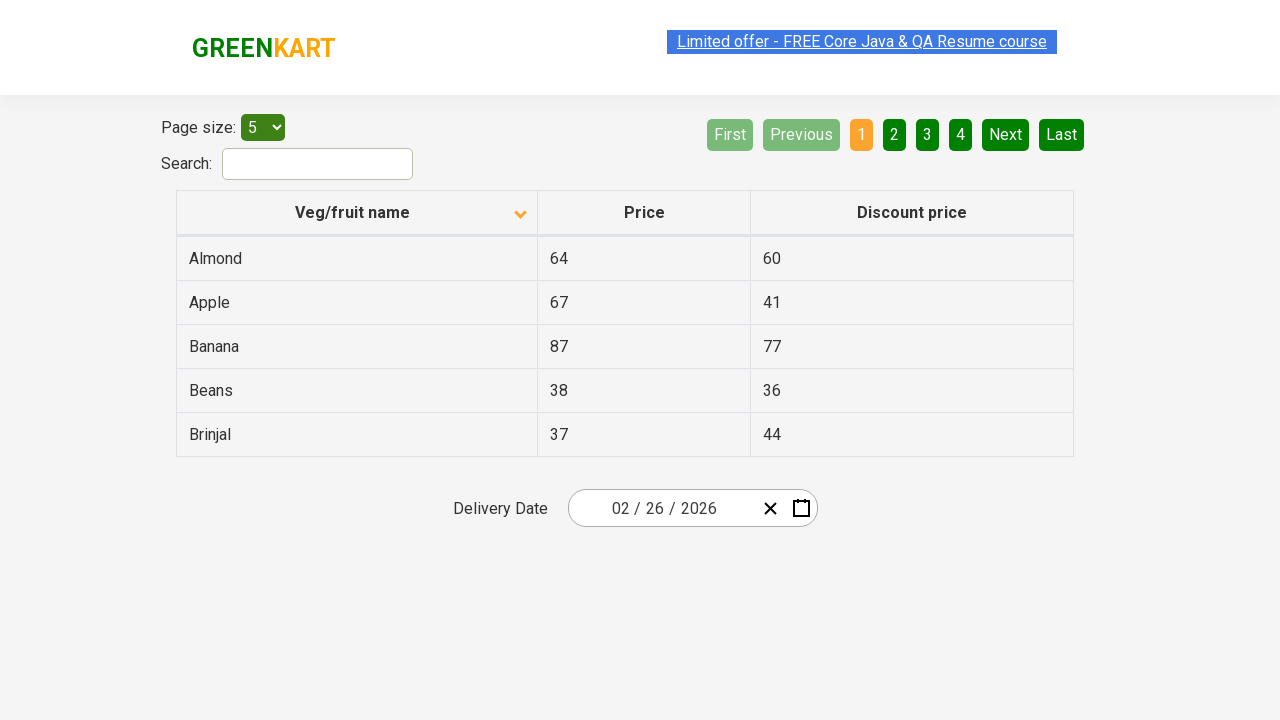

Waited for table to be sorted
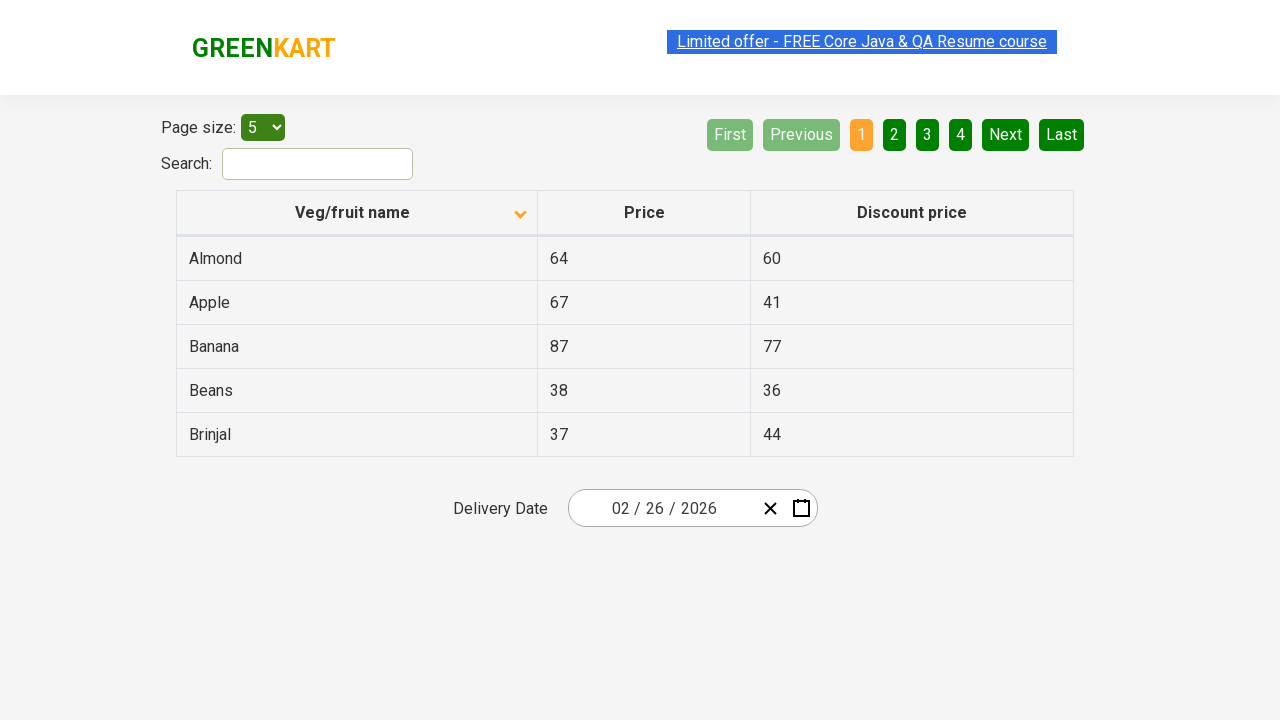

Retrieved all elements from first column
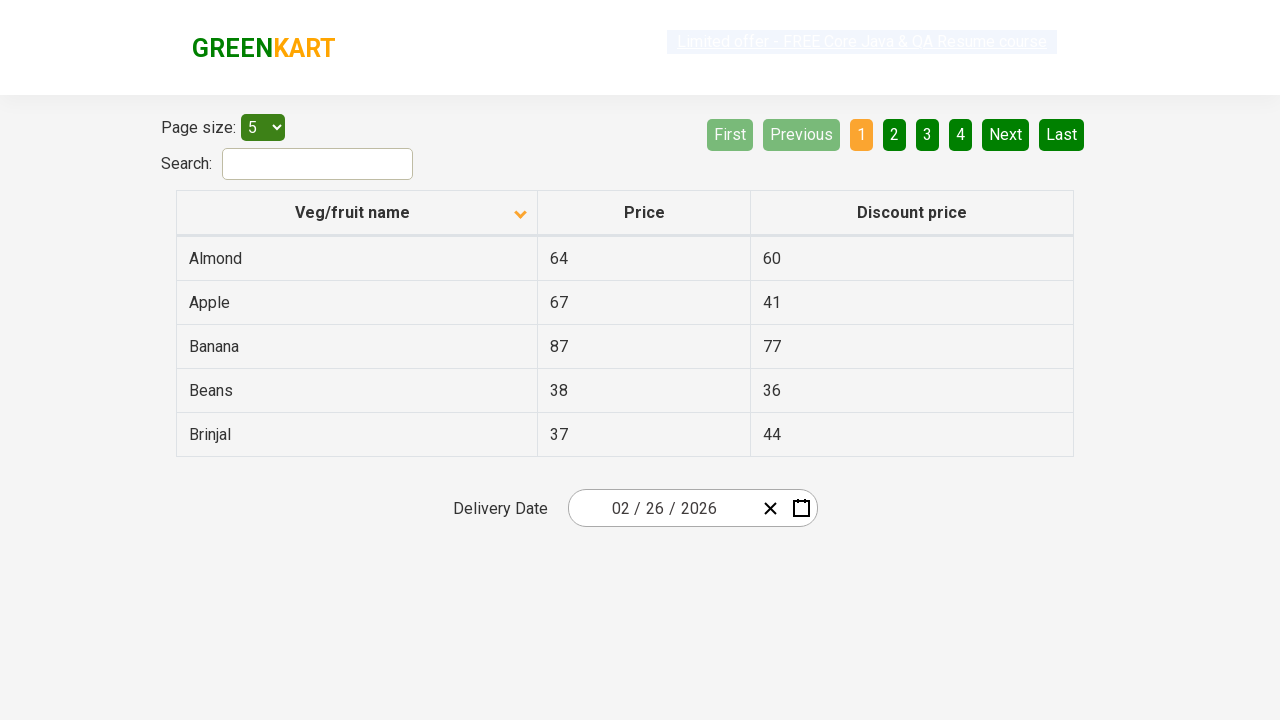

Extracted text content from all column elements
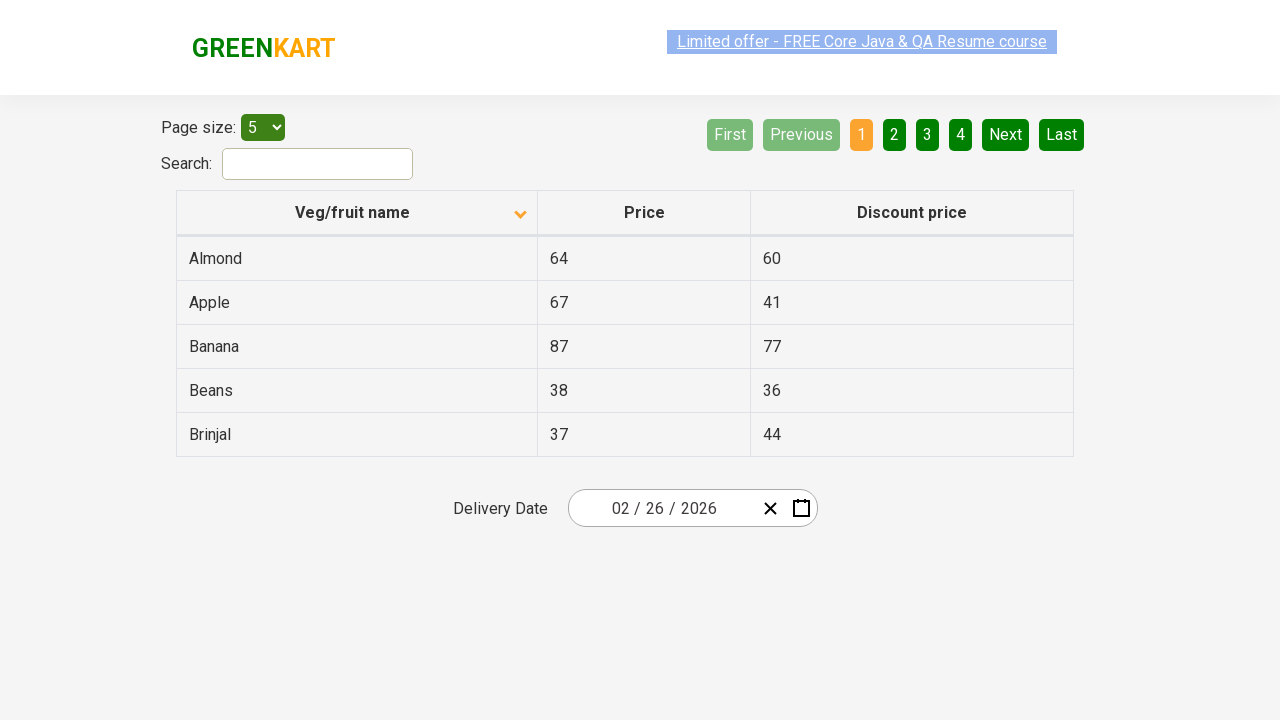

Created sorted version of the list for comparison
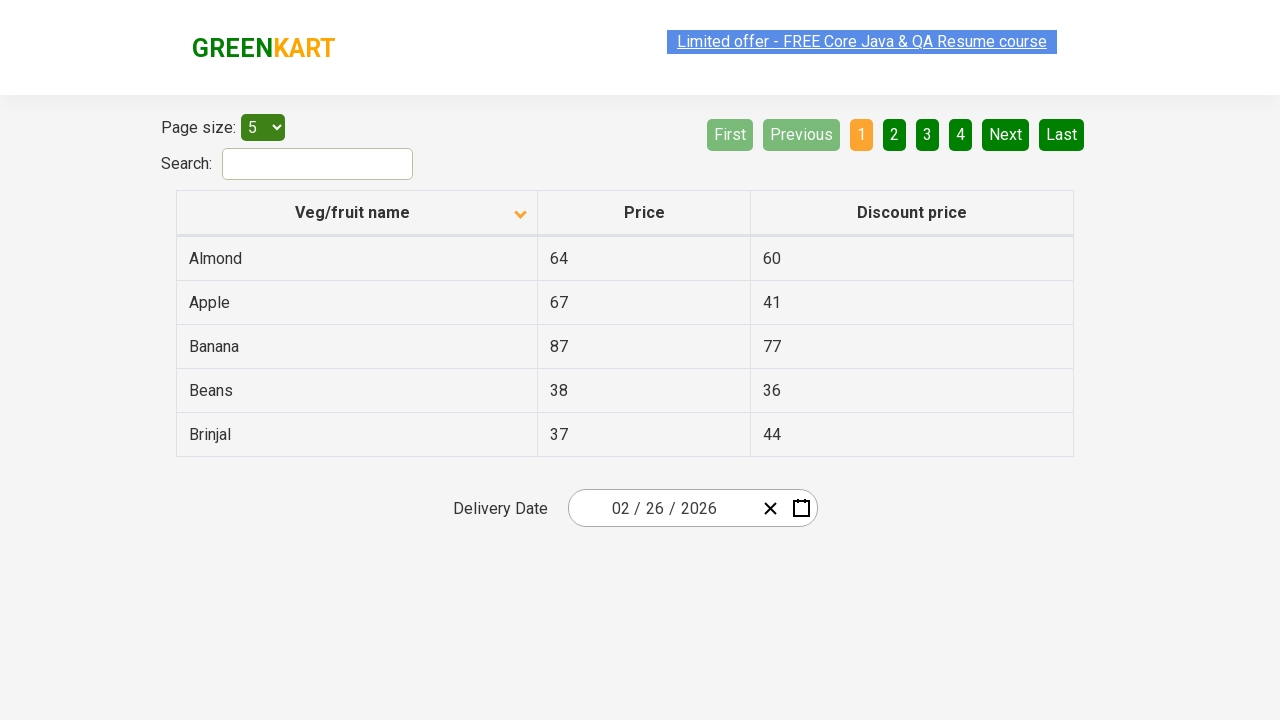

Verified that table data is sorted correctly
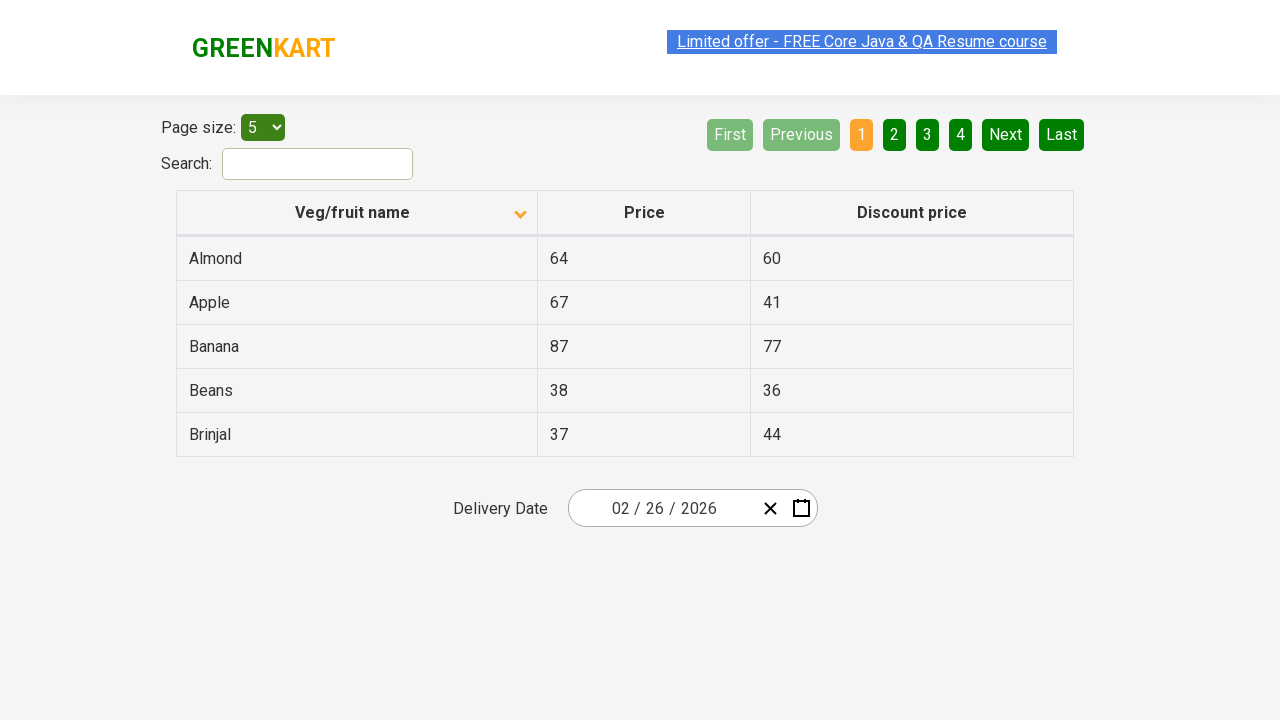

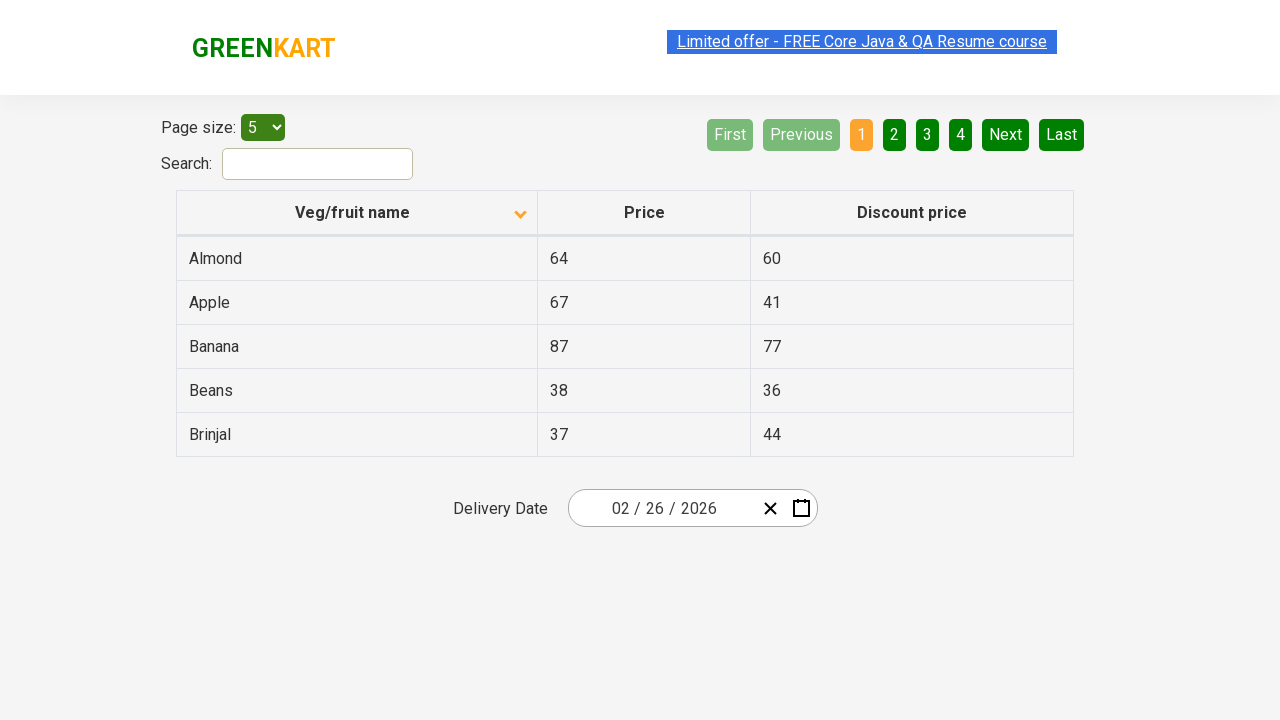